Tests adding a todo item by typing text into the input field and pressing Enter to submit

Starting URL: https://lambdatest.github.io/sample-todo-app/

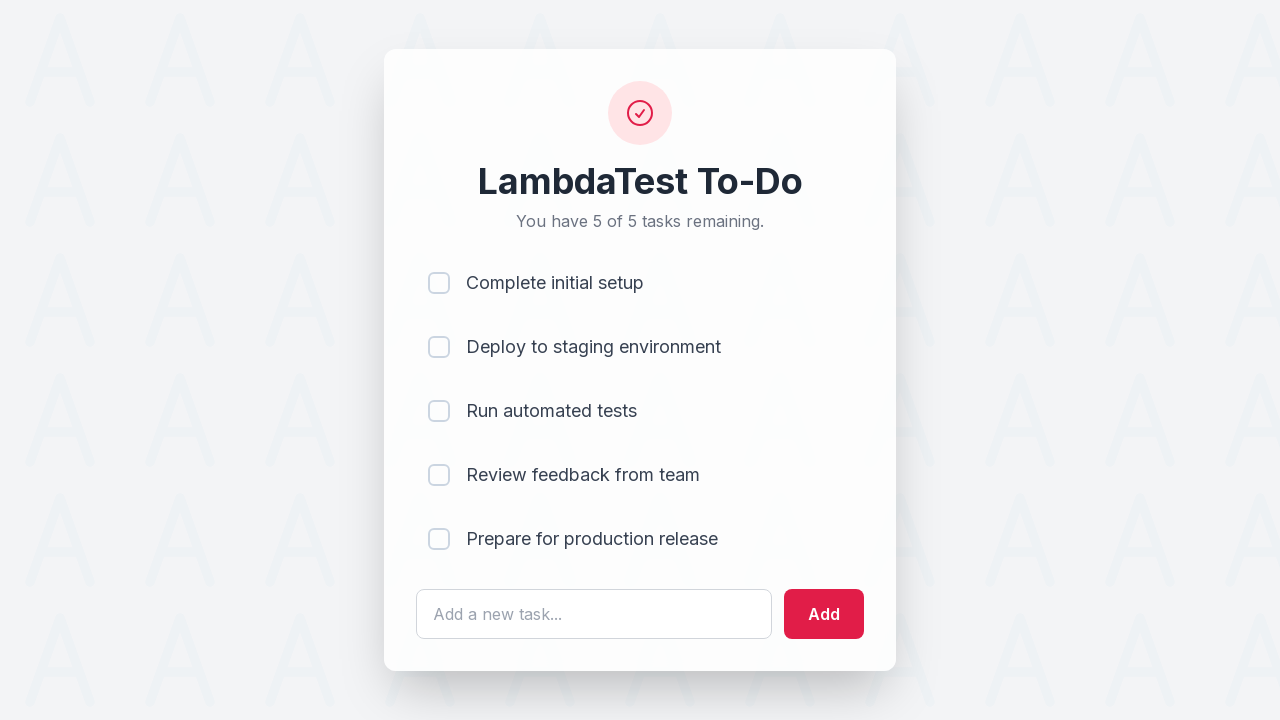

Filled todo input field with 'Sel Test' on #sampletodotext
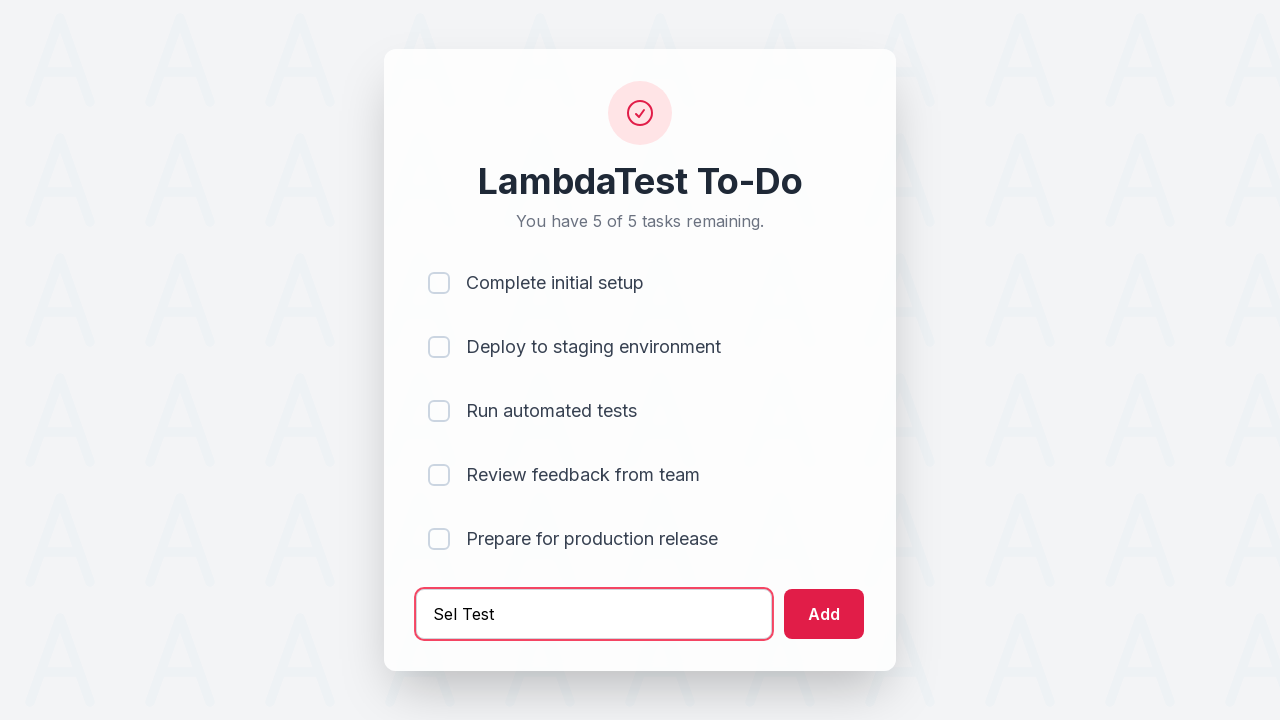

Pressed Enter to submit the todo item on #sampletodotext
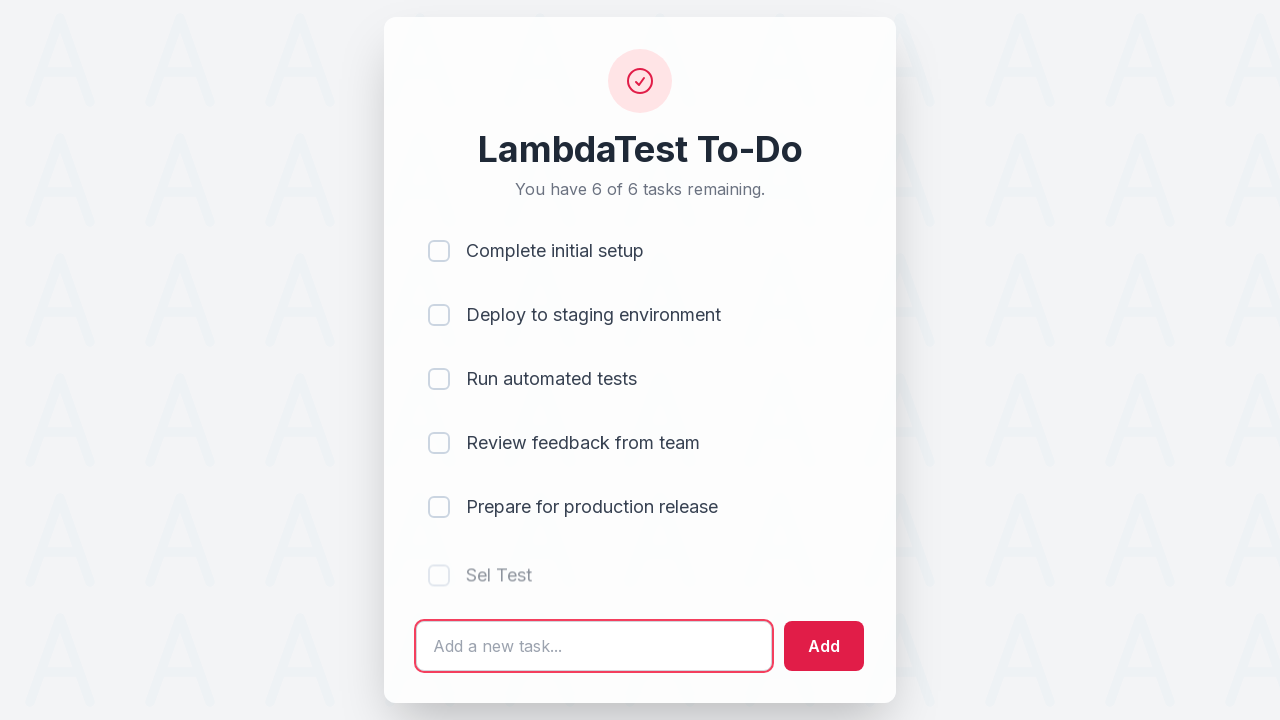

New todo item appeared in the list
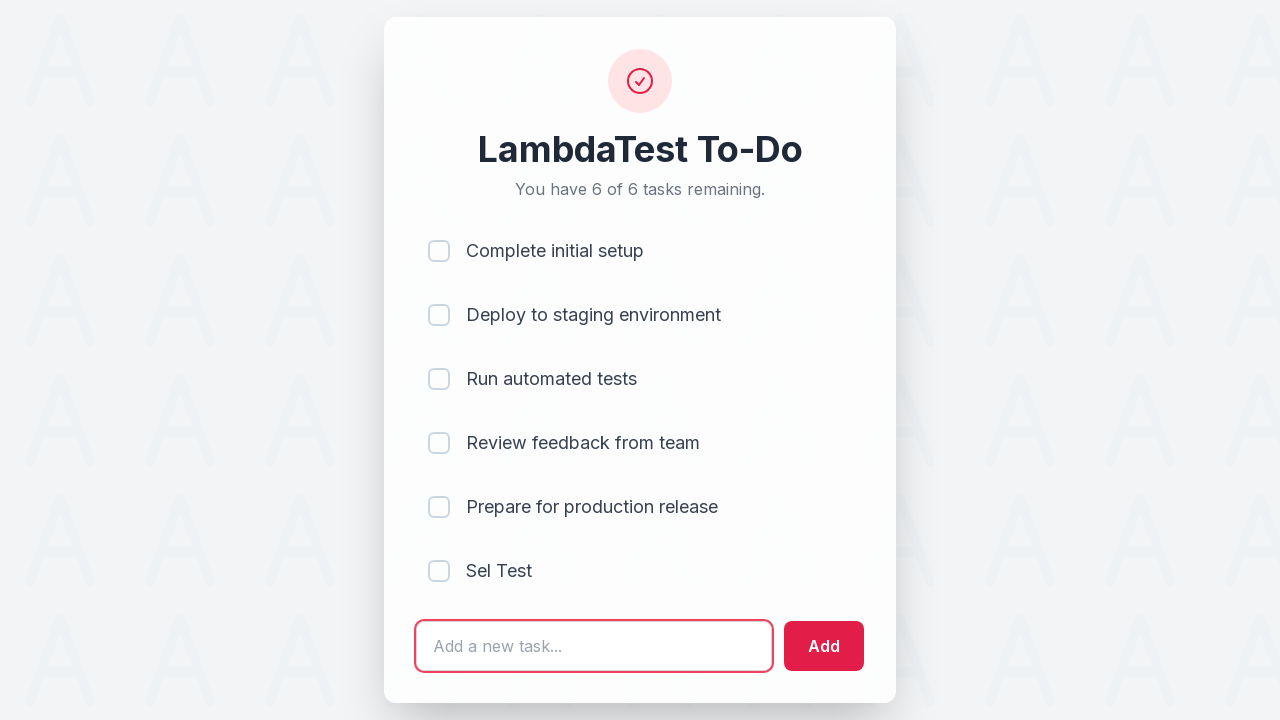

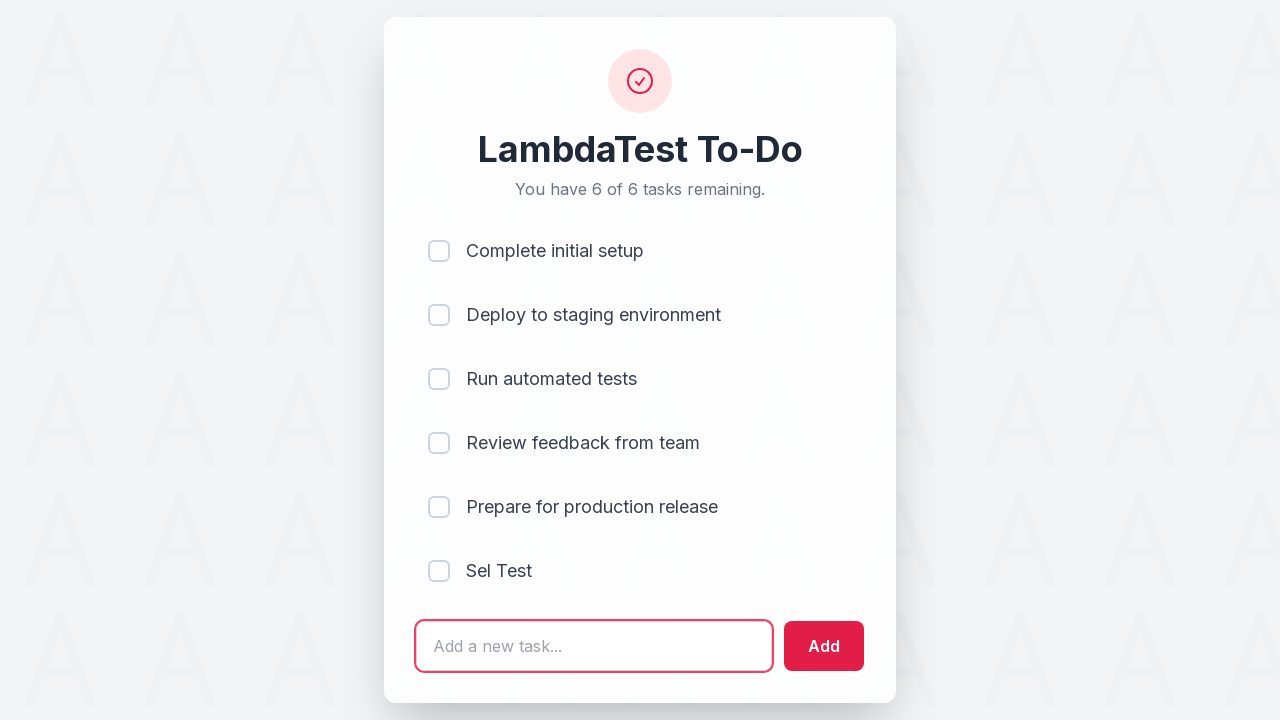